Tests JavaScript timer alert handling on DemoQA by clicking the timer alert button and accepting the alert dialog that appears after a delay

Starting URL: https://demoqa.com/alerts

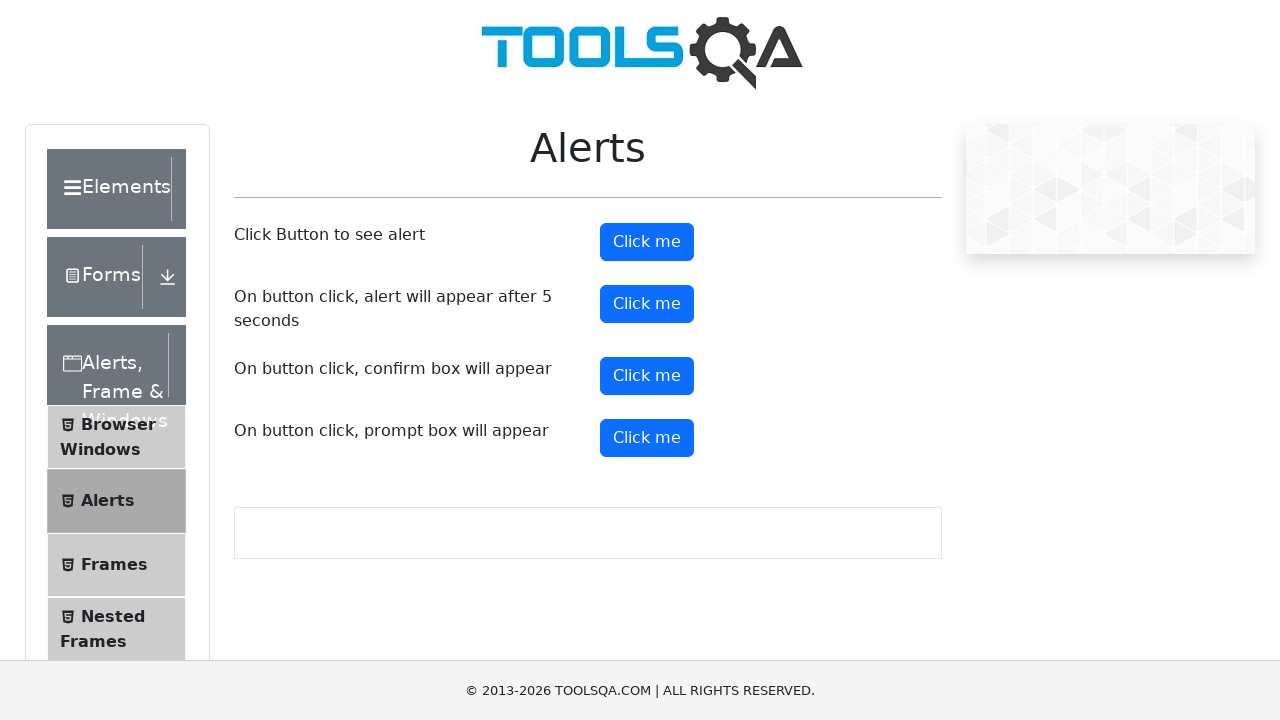

Clicked timer alert button on DemoQA alerts page at (647, 304) on #timerAlertButton
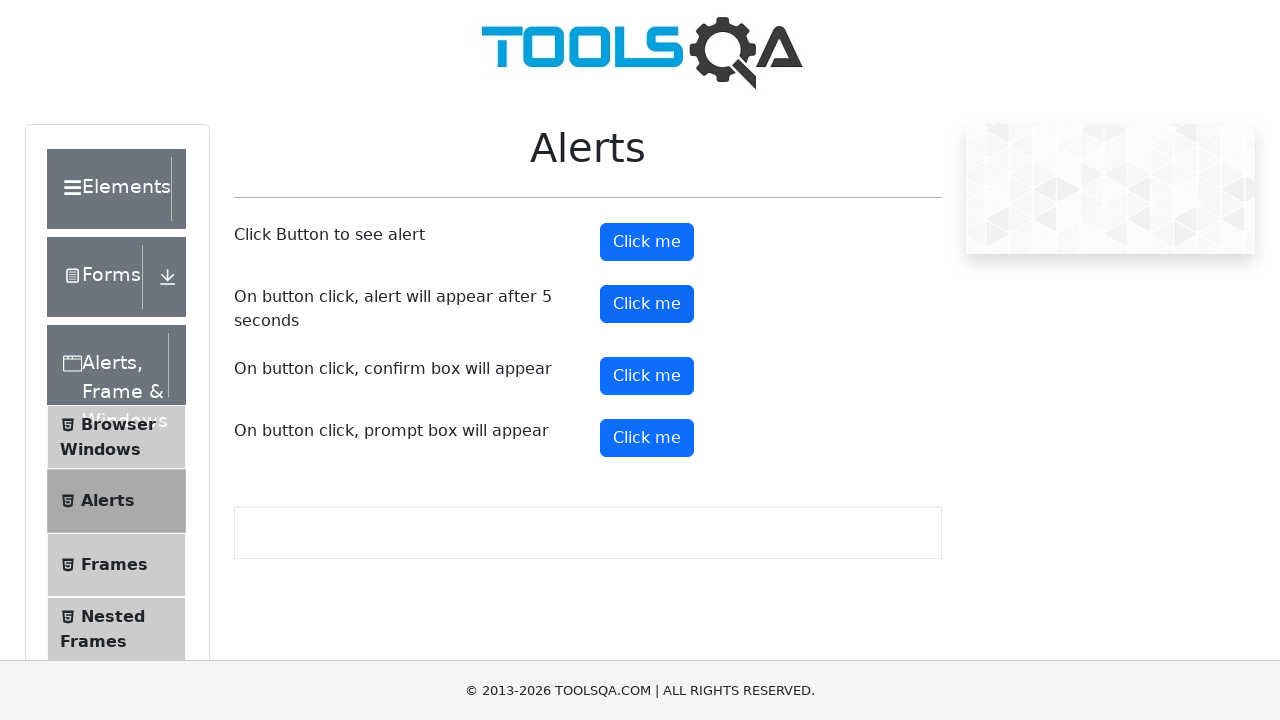

Set up dialog handler to automatically accept alert
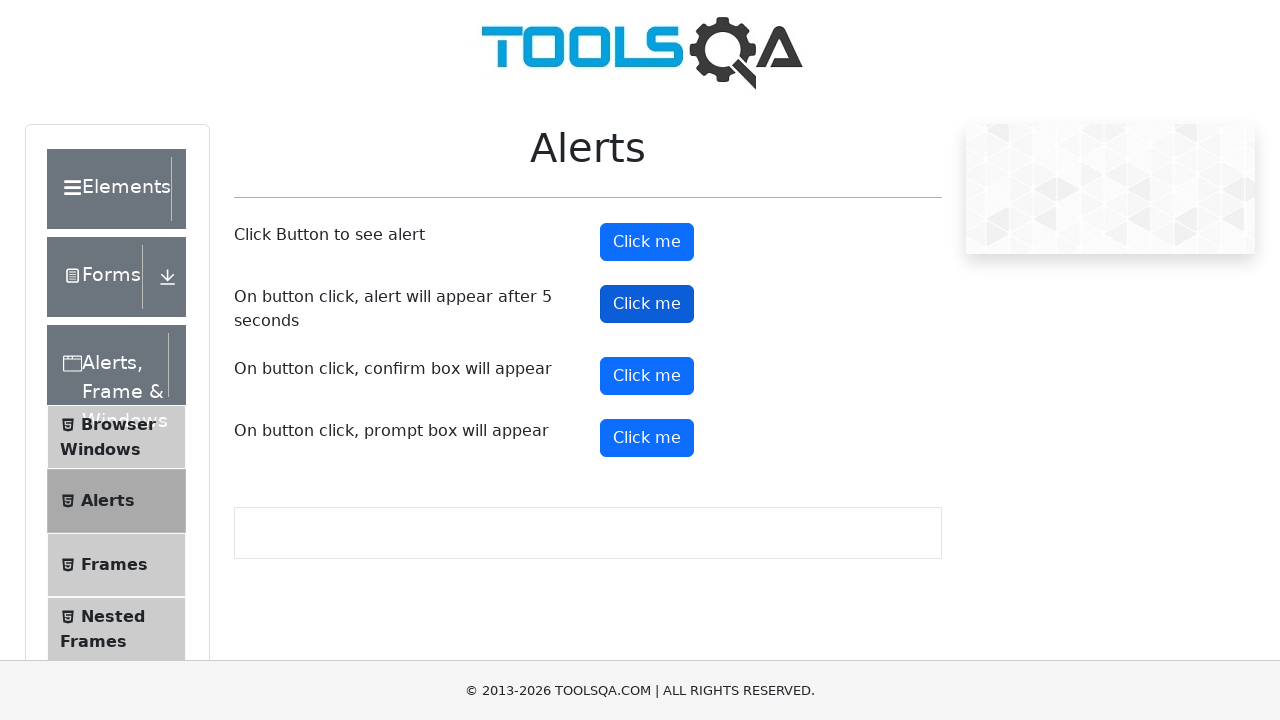

Waited 6 seconds for timer alert to appear and be handled
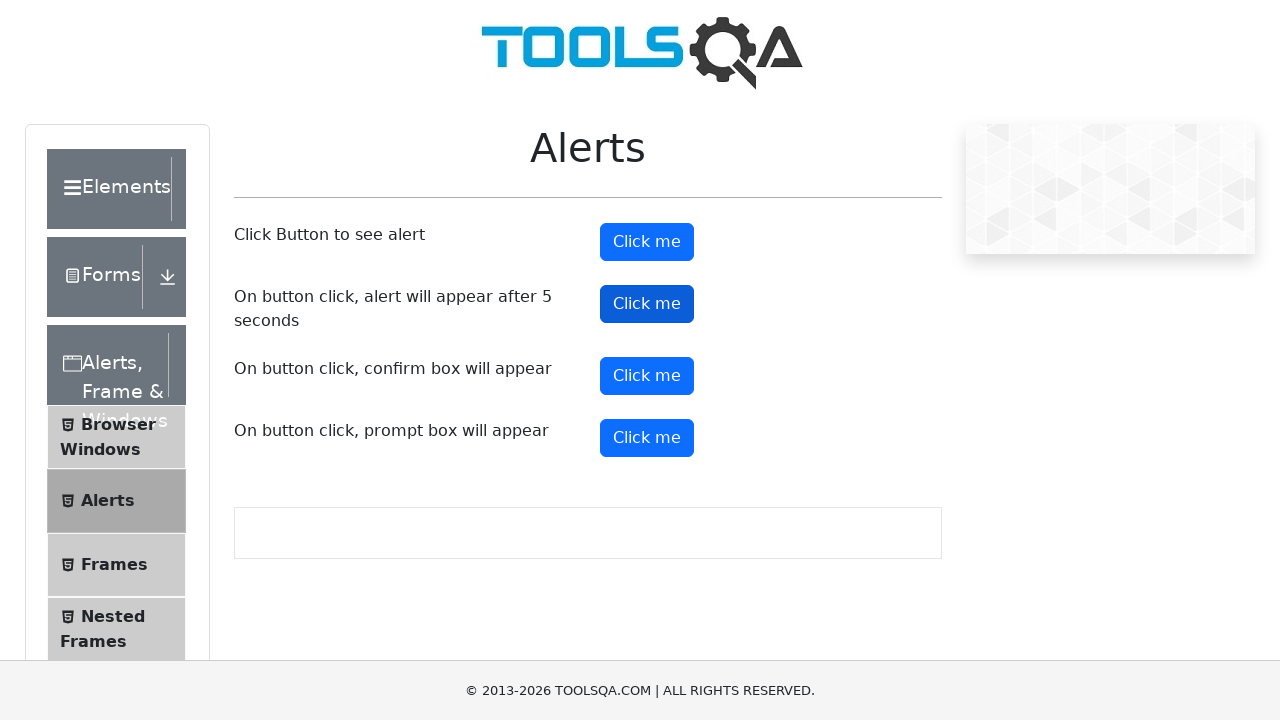

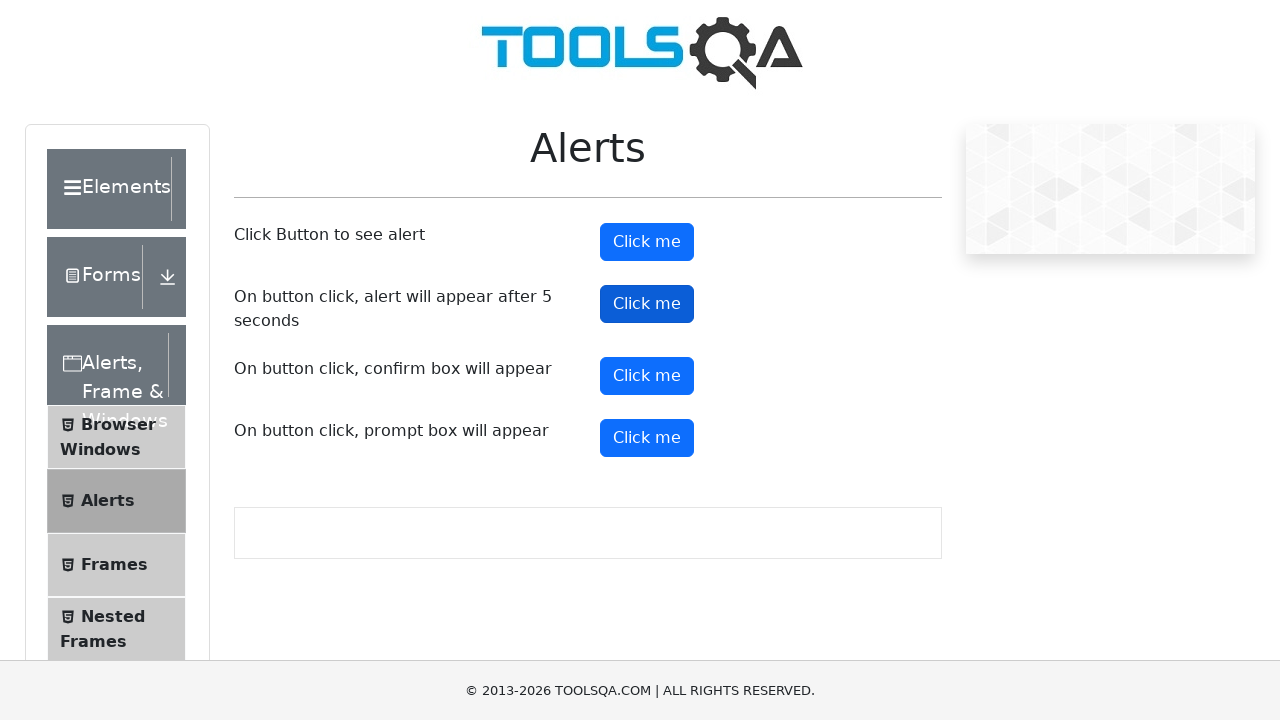